Navigates to Skillbox website and verifies that the page title contains "Skillbox"

Starting URL: https://skillbox.ru/

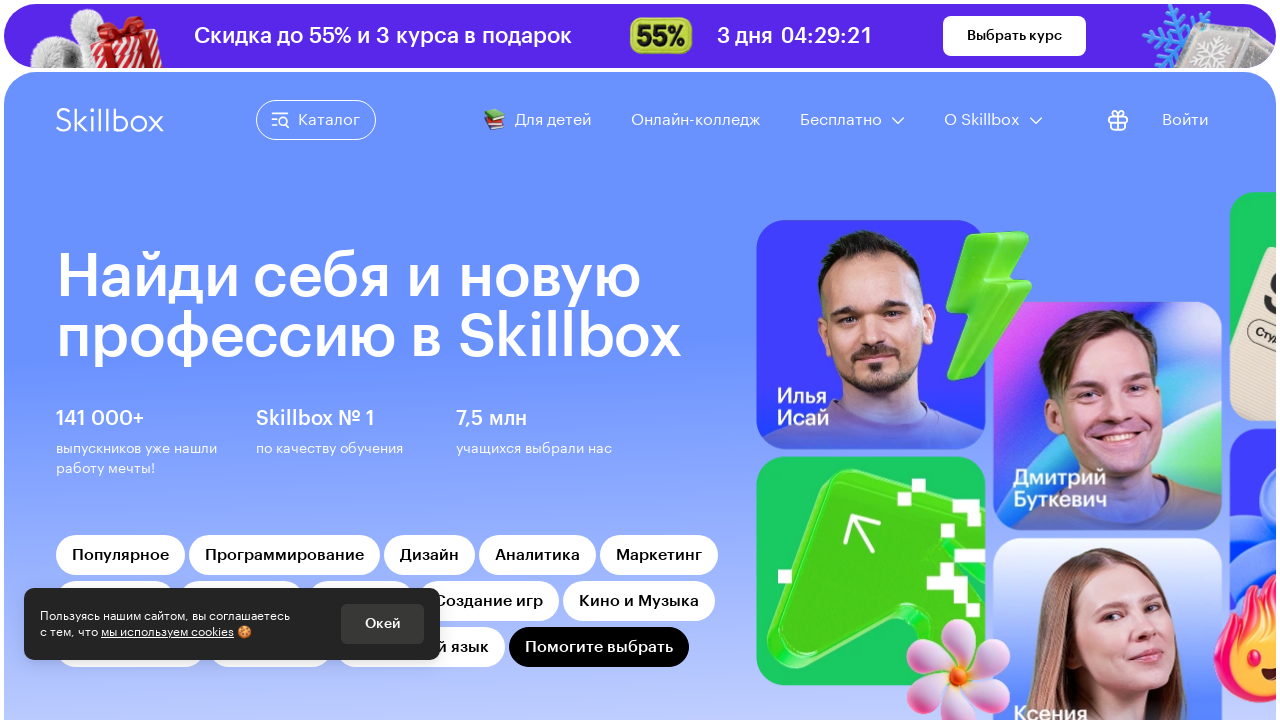

Navigated to Skillbox website
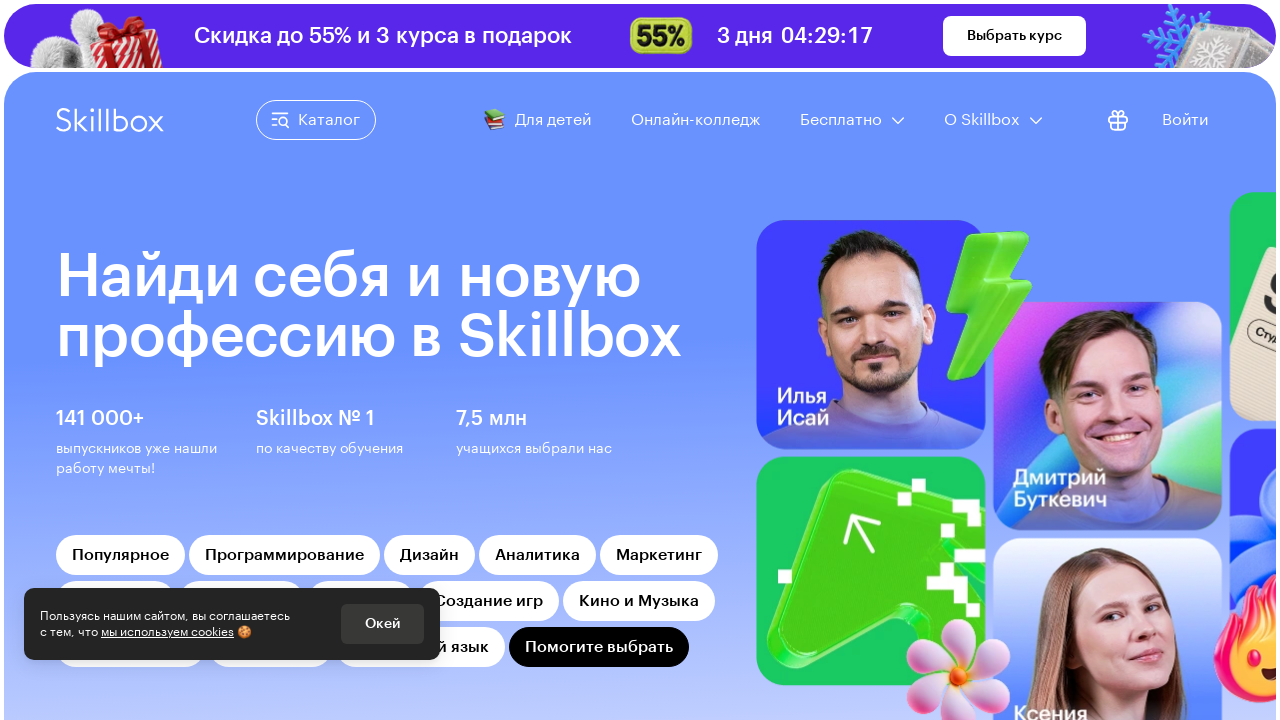

Verified that page title contains 'Skillbox'
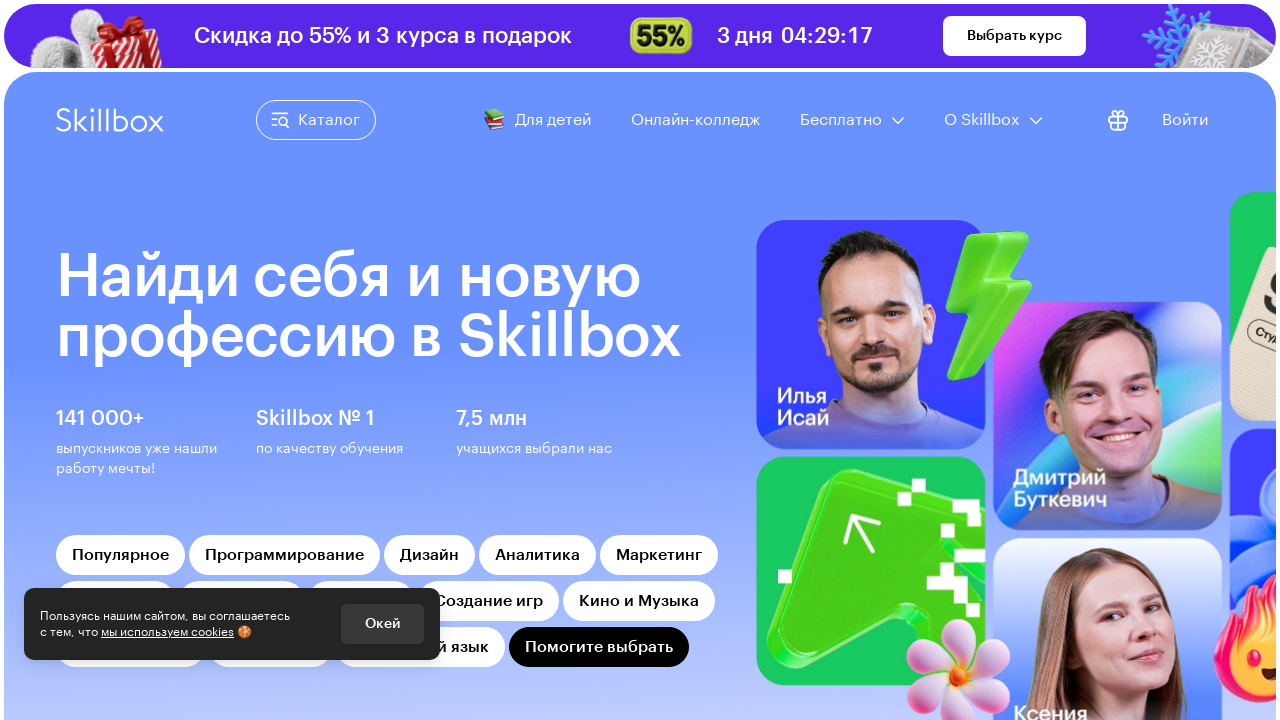

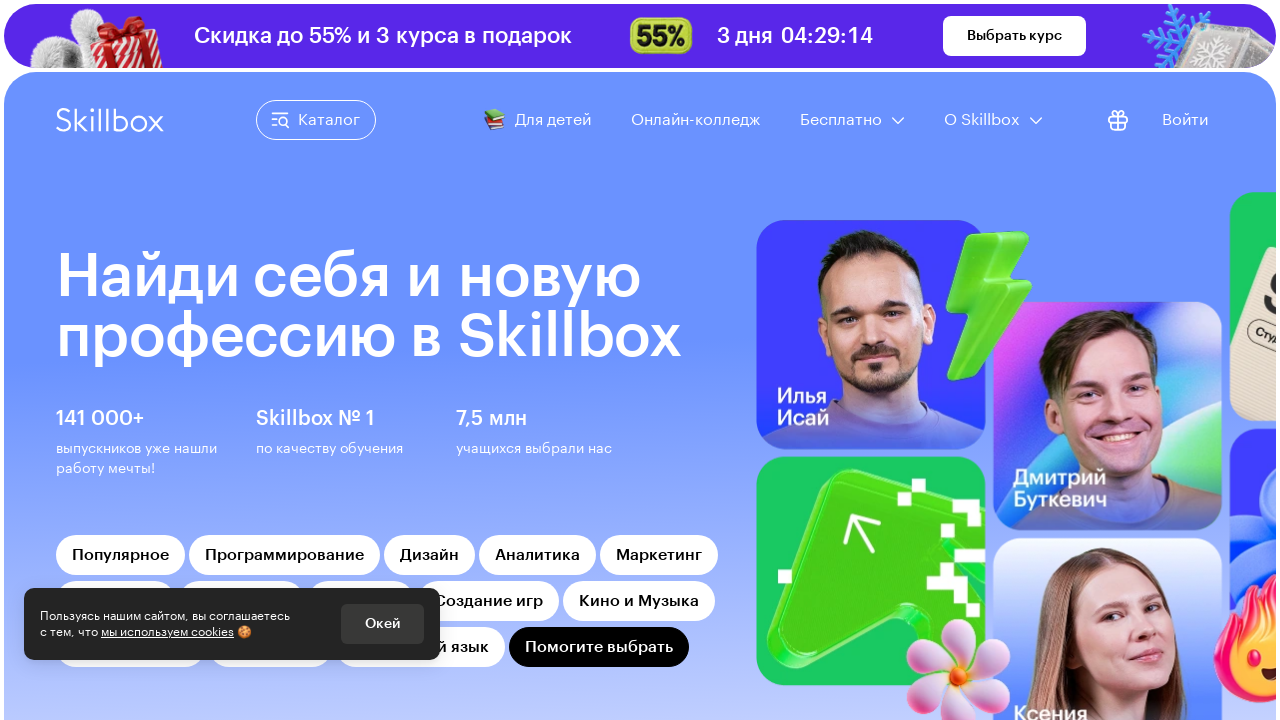